Tests radio button selection functionality by clicking on "Yes" and "Impressive" radio button options on a demo page

Starting URL: https://demoqa.com/radio-button

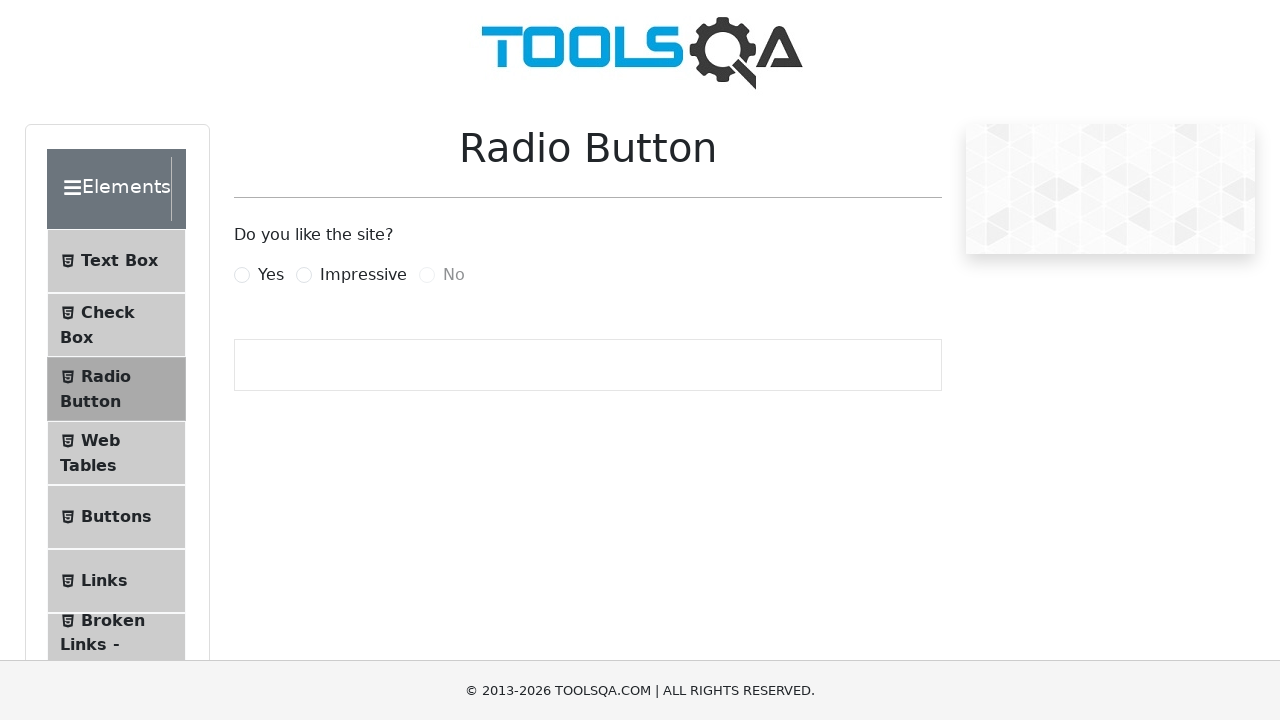

Clicked 'Yes' radio button option at (271, 275) on label[for='yesRadio']
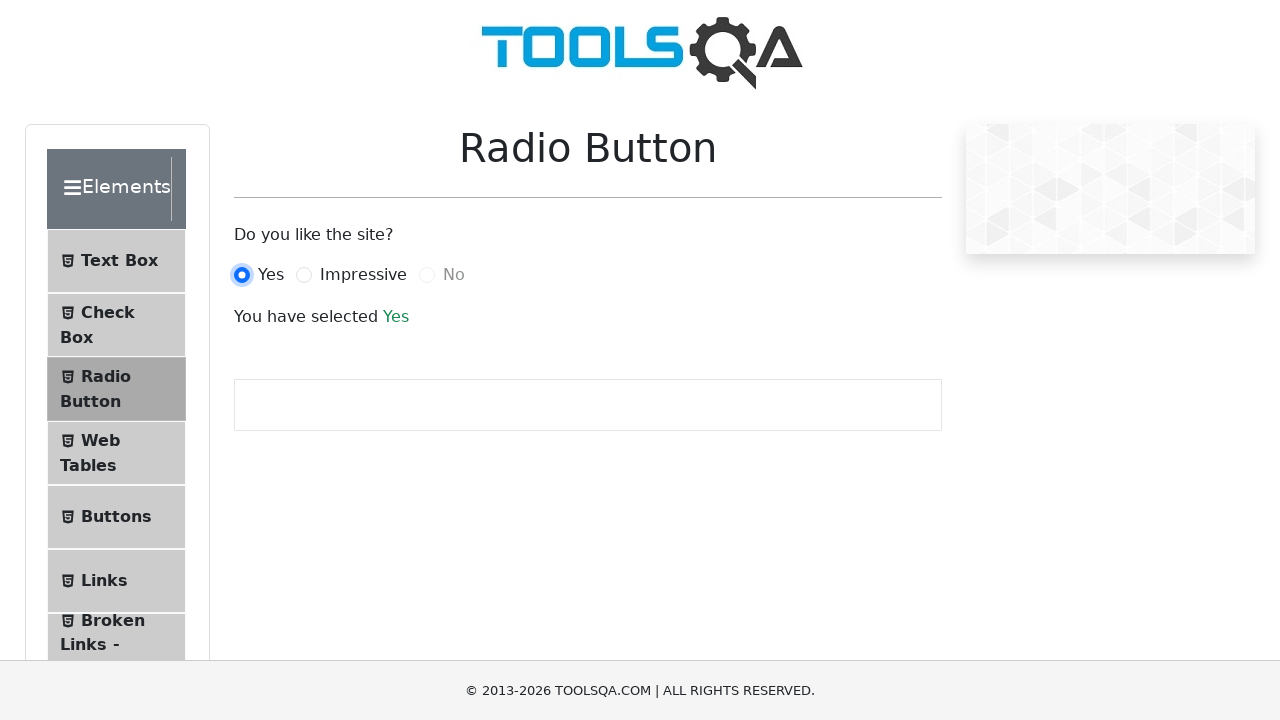

Clicked 'Impressive' radio button option at (363, 275) on label[for='impressiveRadio']
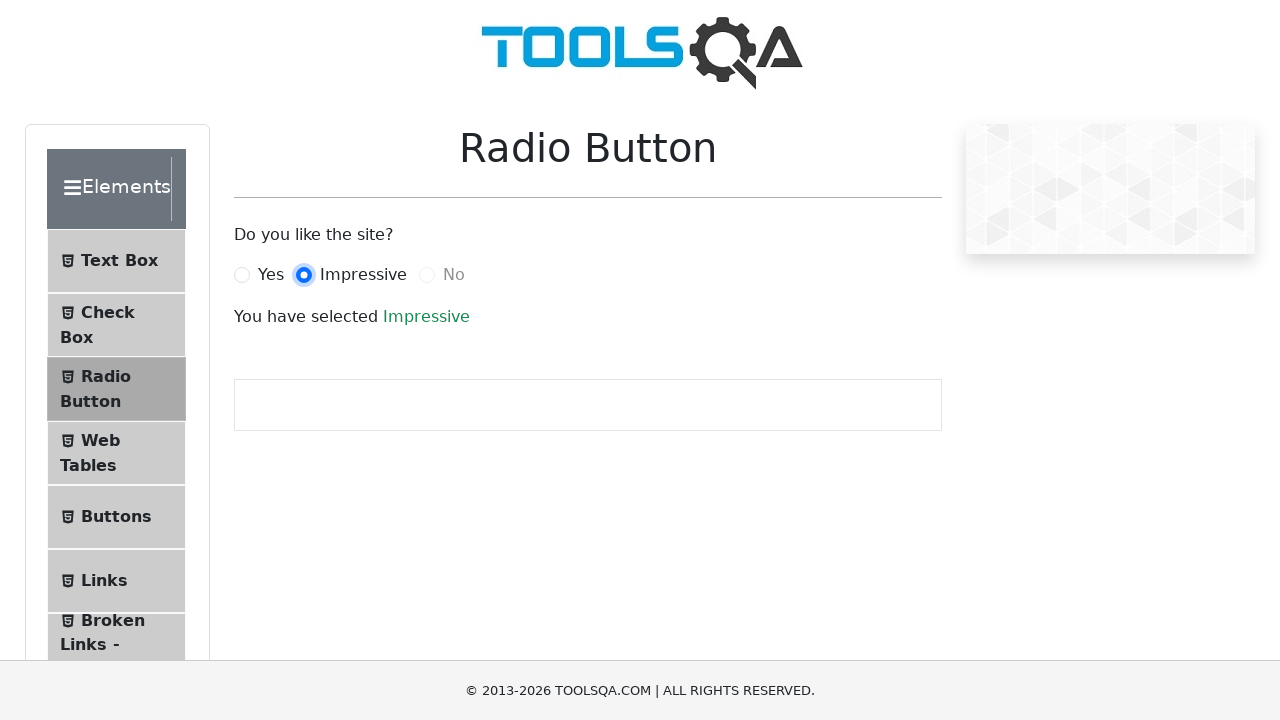

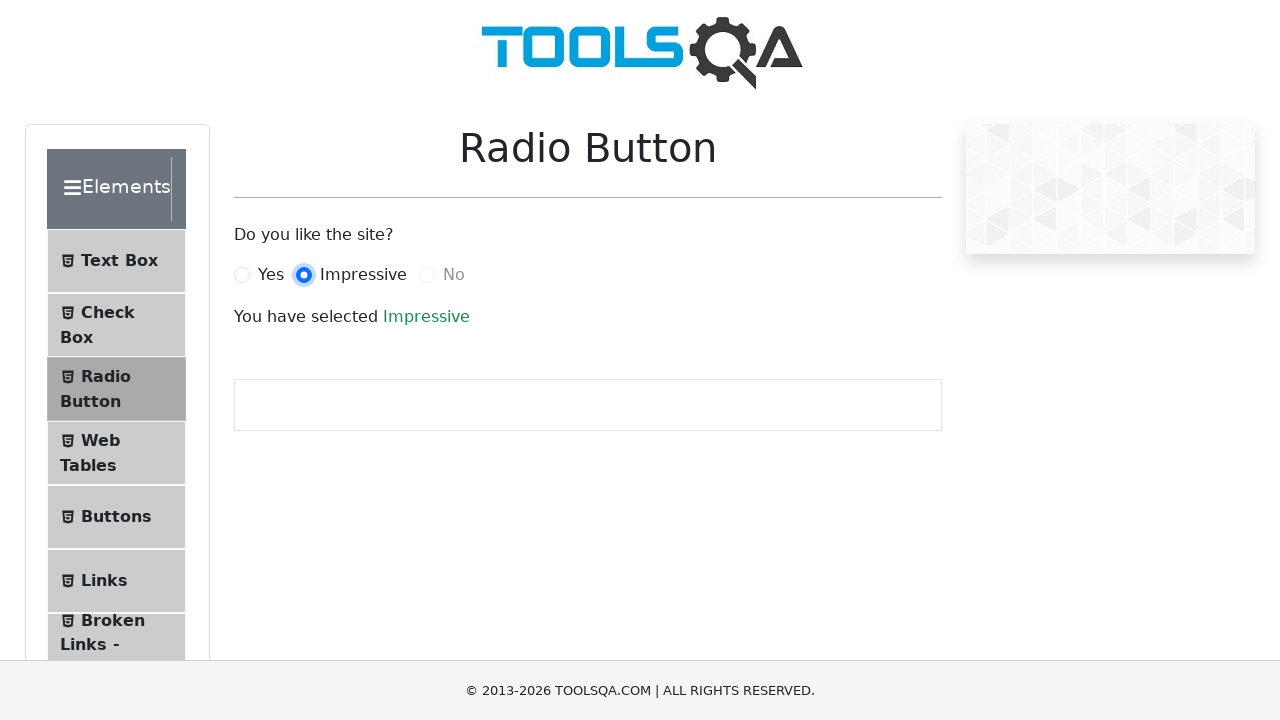